Tests hover functionality by moving mouse to an element and verifying hover state

Starting URL: https://www.selenium.dev/selenium/web/mouse_interaction.html

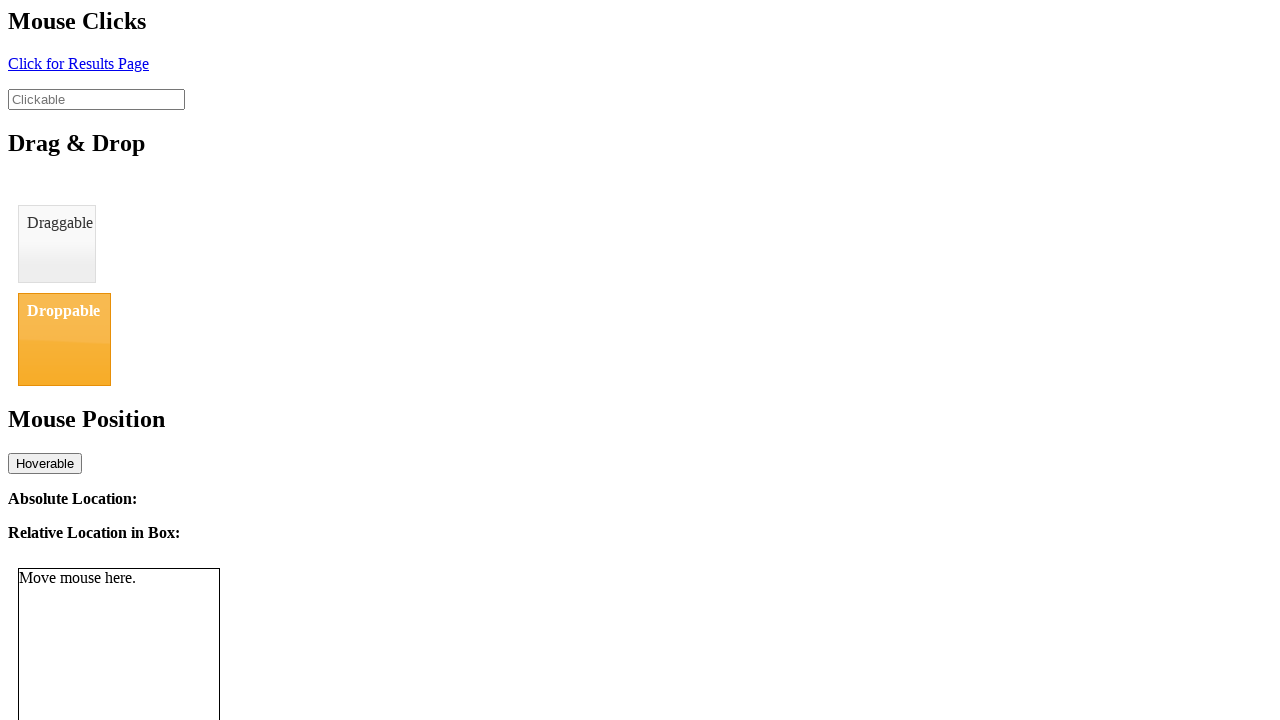

Navigated to mouse interaction test page
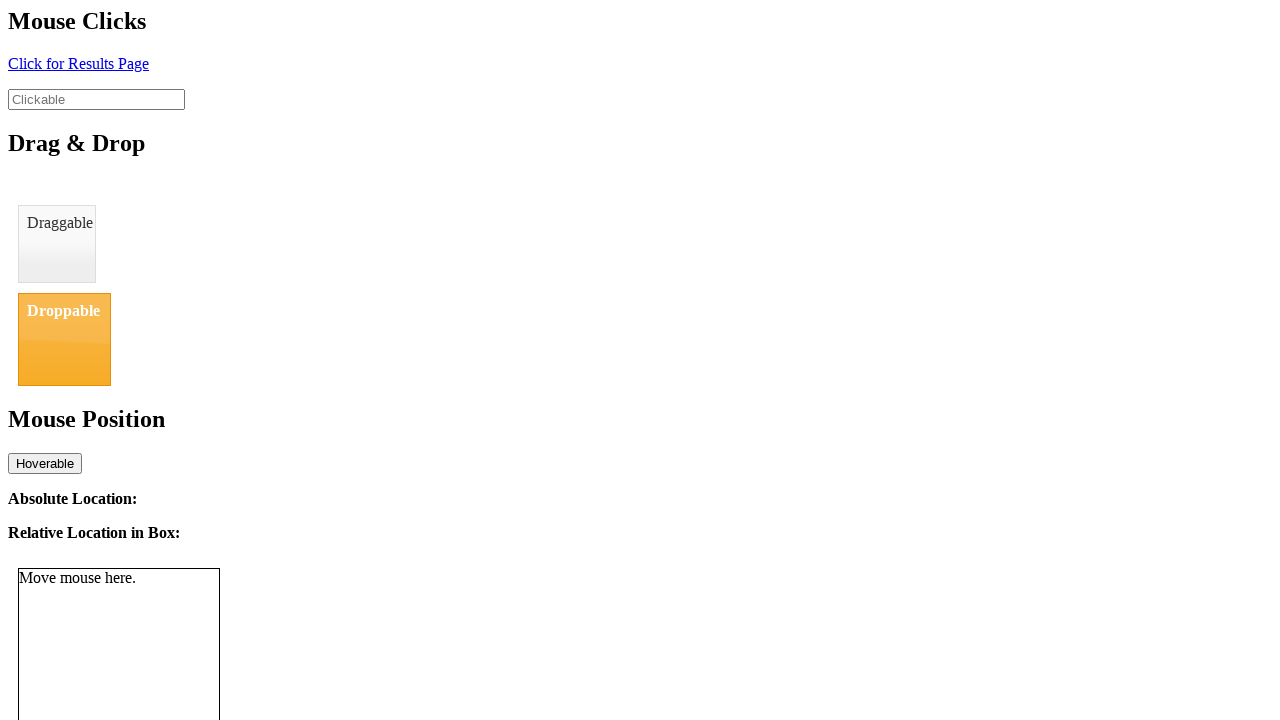

Moved mouse to hover element at (45, 463) on #hover
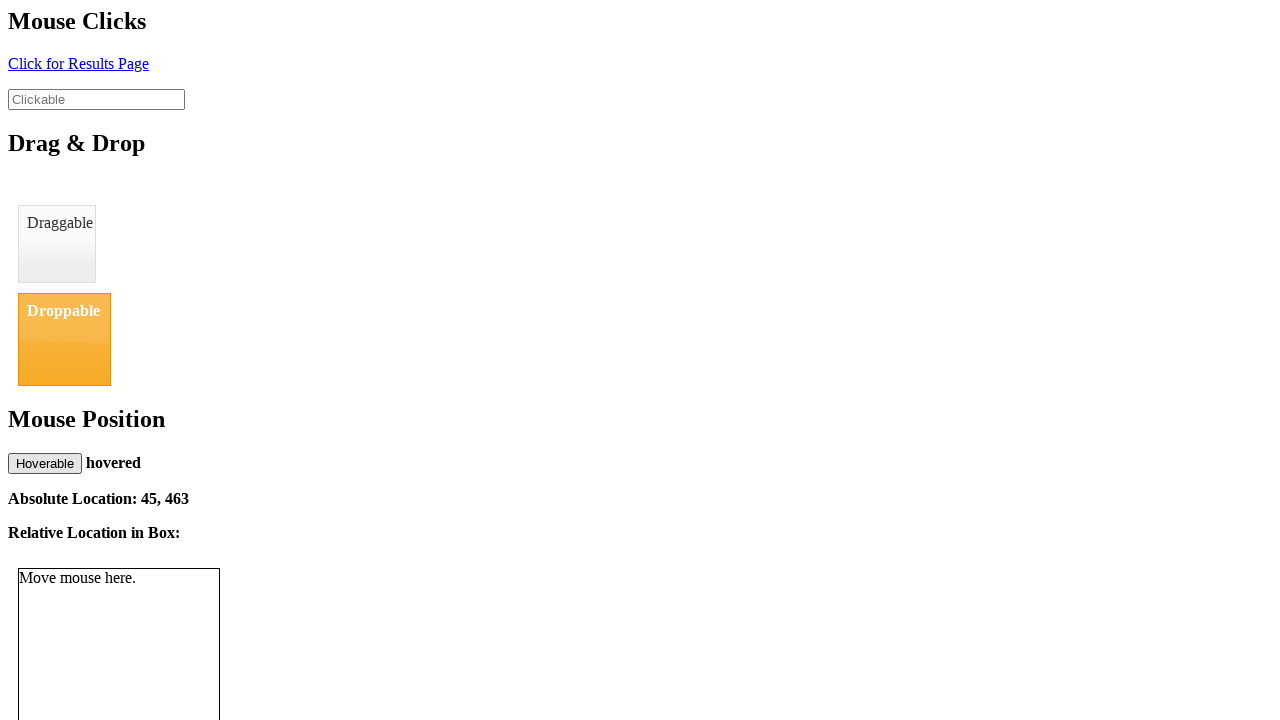

Hover status element appeared
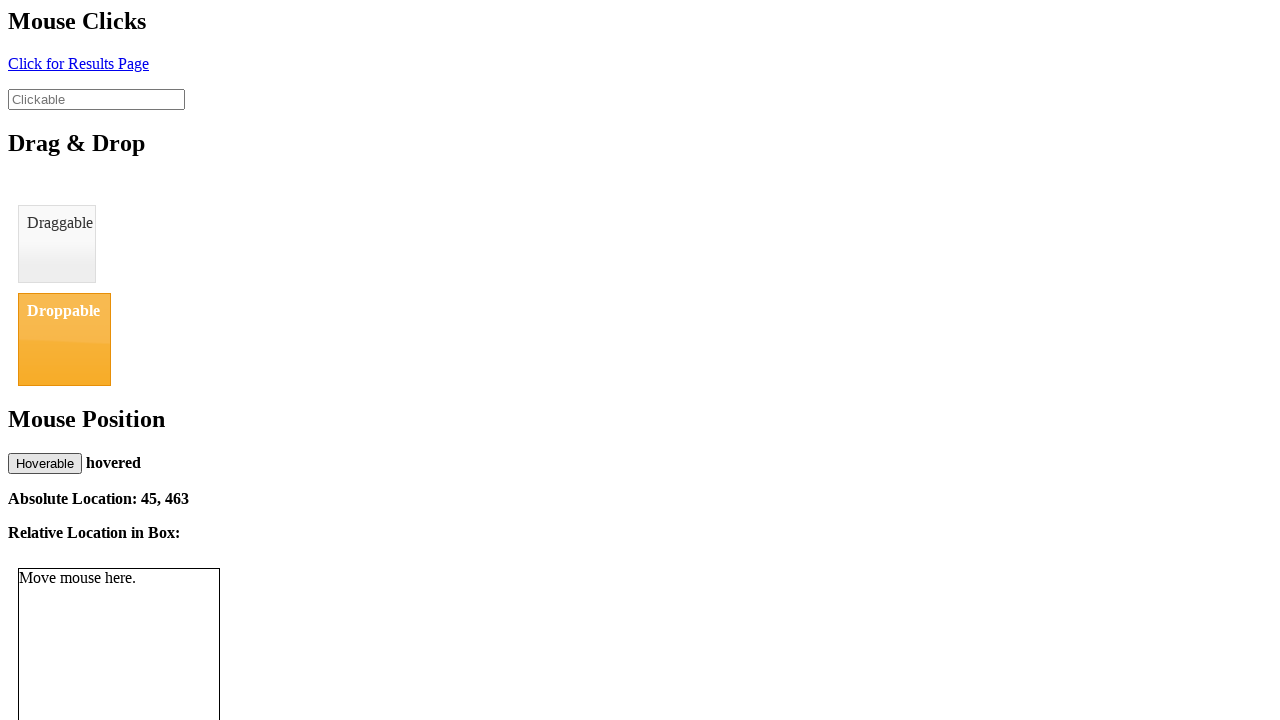

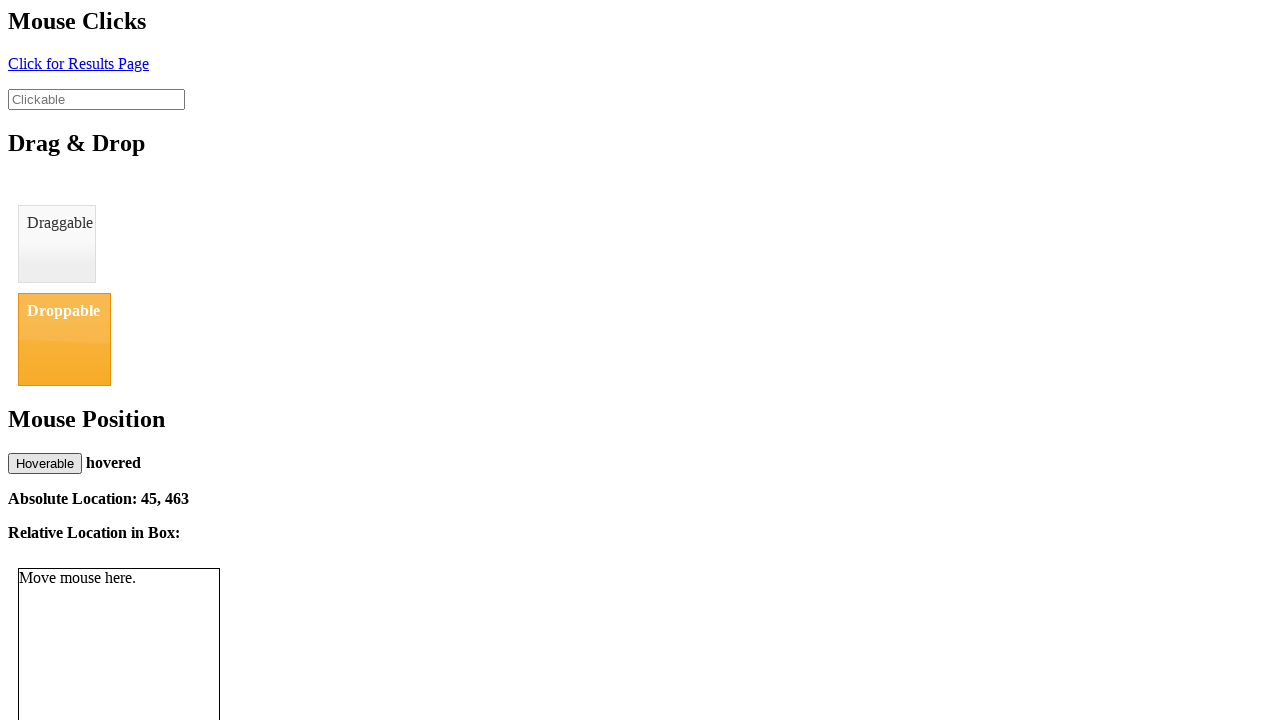